Tests navigating to the webshop and clicking on menu items to browse the shop

Starting URL: https://webshop-agil-testautomatiserare.netlify.app/

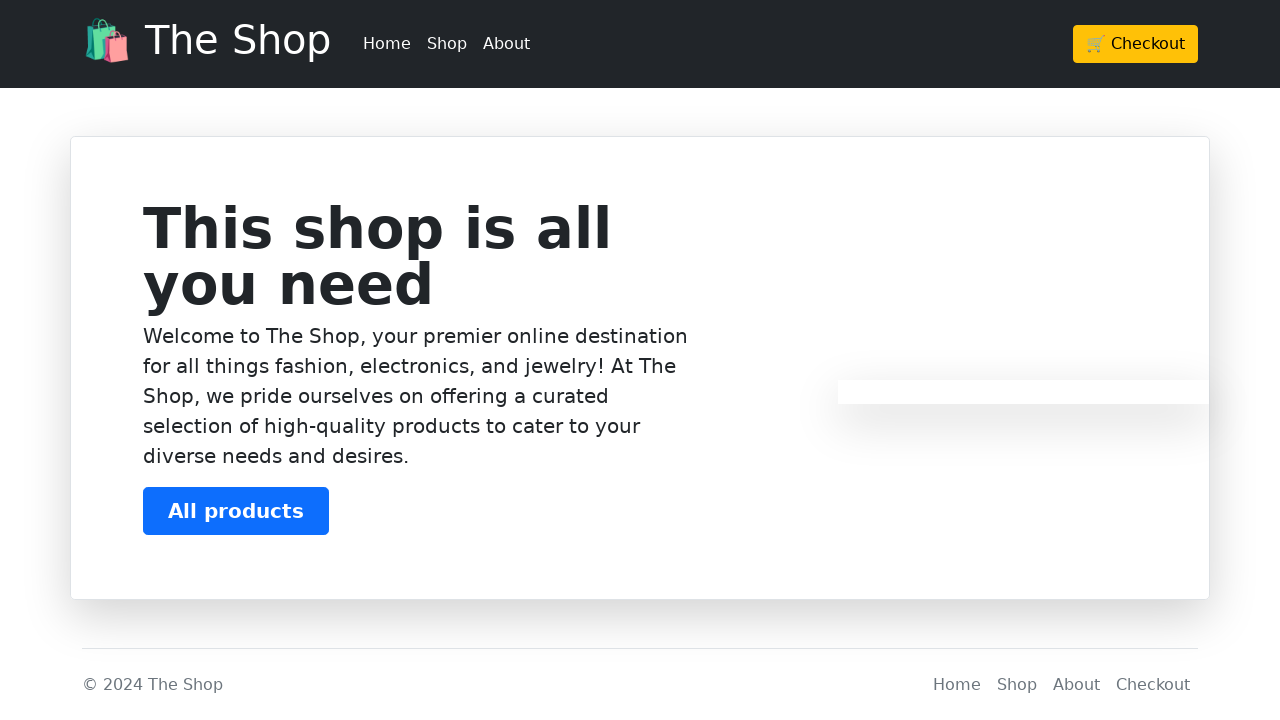

Clicked on Shop menu item at (447, 44) on a:text('Shop')
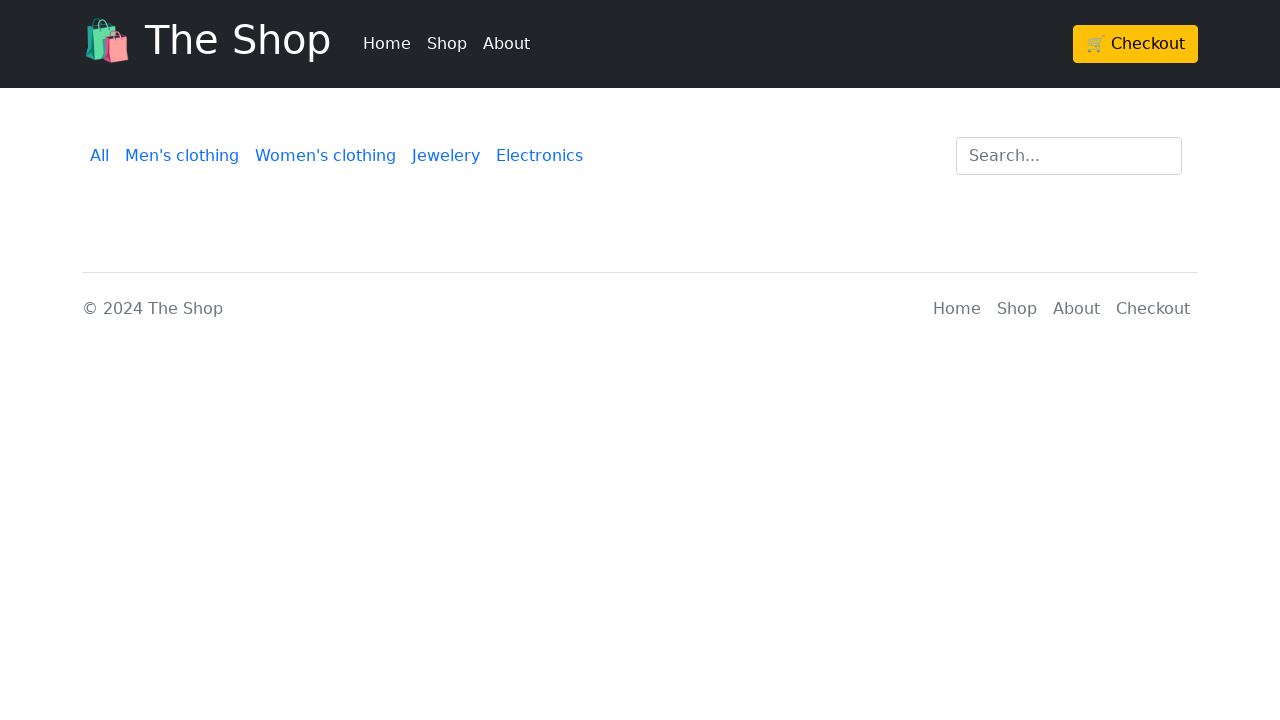

Products page loaded successfully
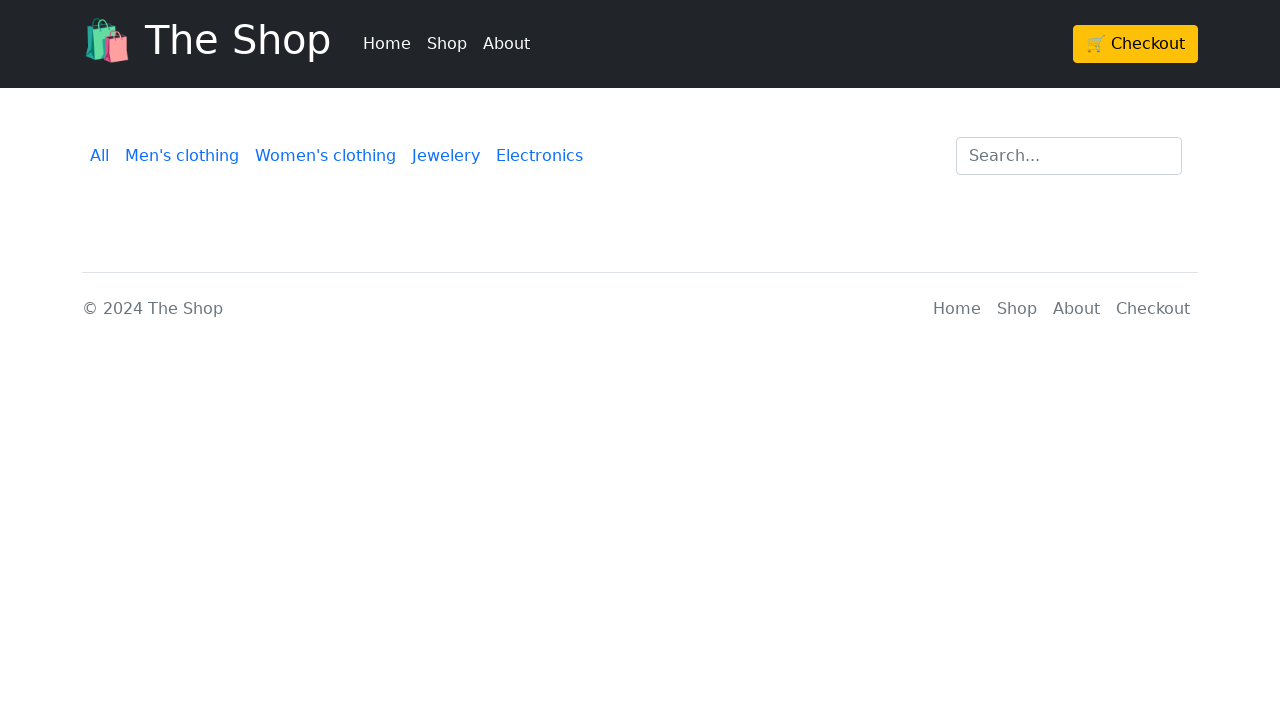

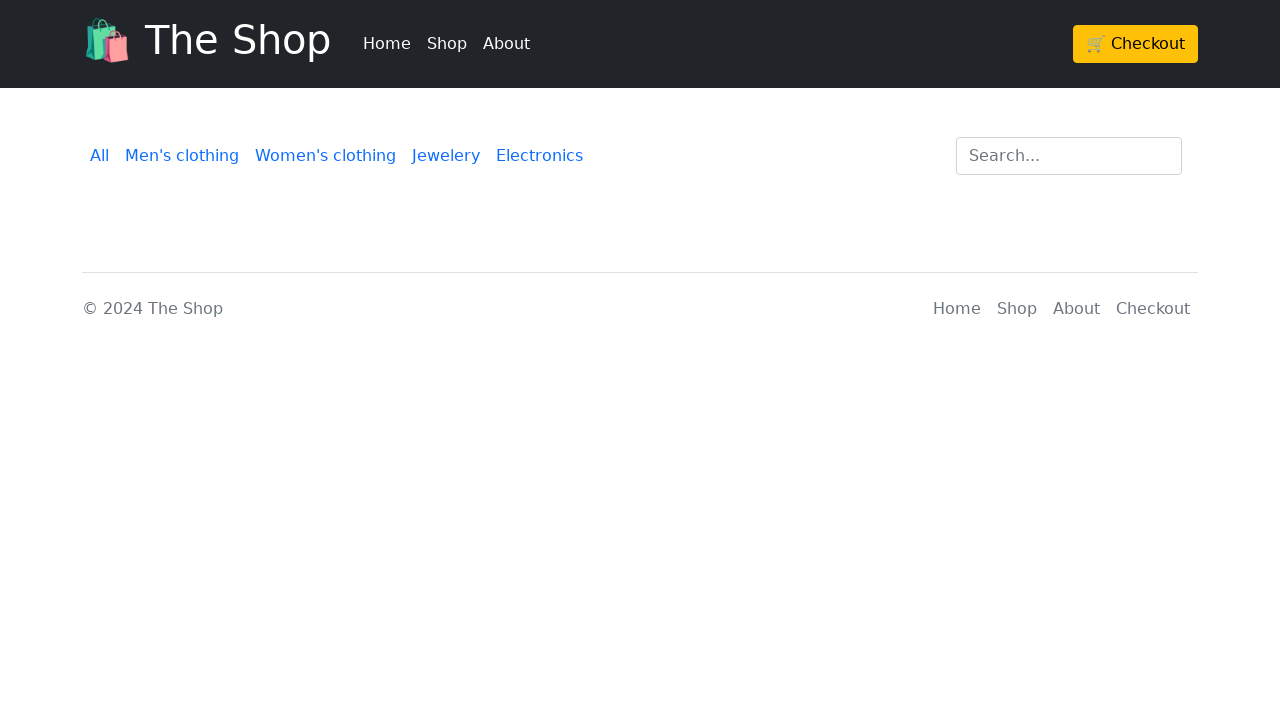